Tests double-click functionality on a W3Schools demo page by switching to an iframe and performing a double-click action on a button

Starting URL: https://www.w3schools.com/tags/tryit.asp?filename=tryhtml5_ev_ondblclick

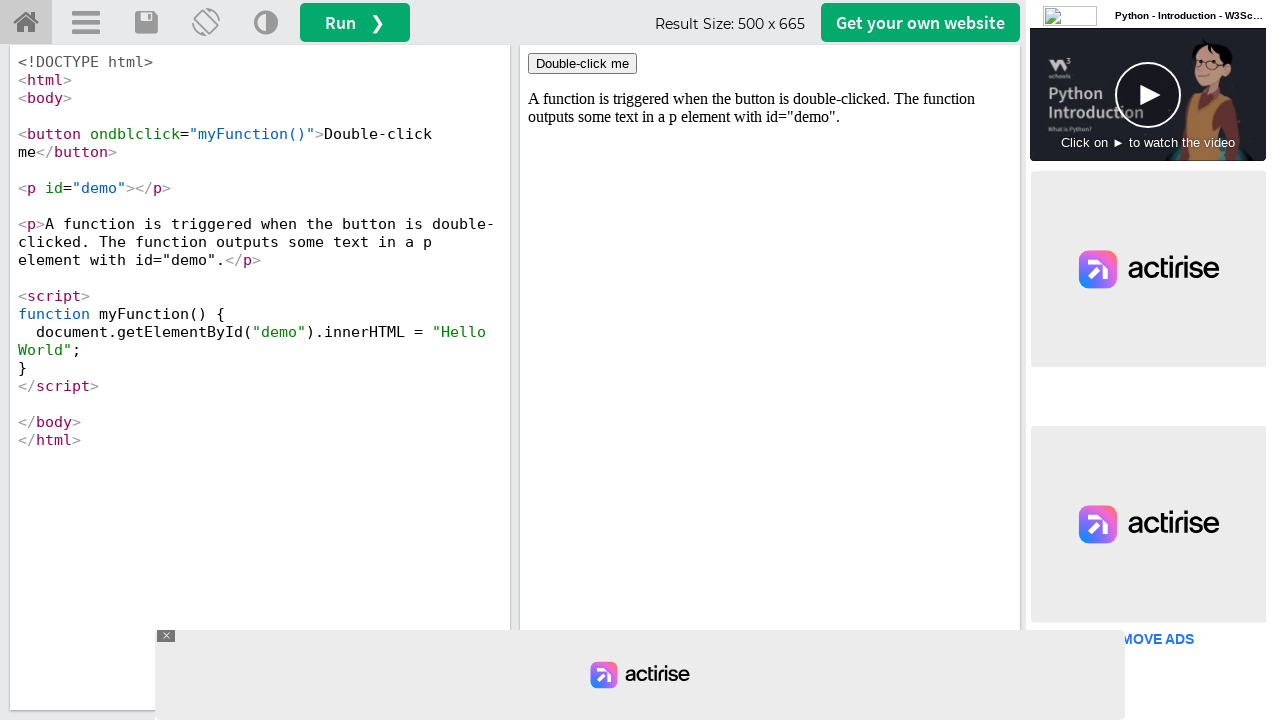

Located iframe with selector #iframeResult containing demo content
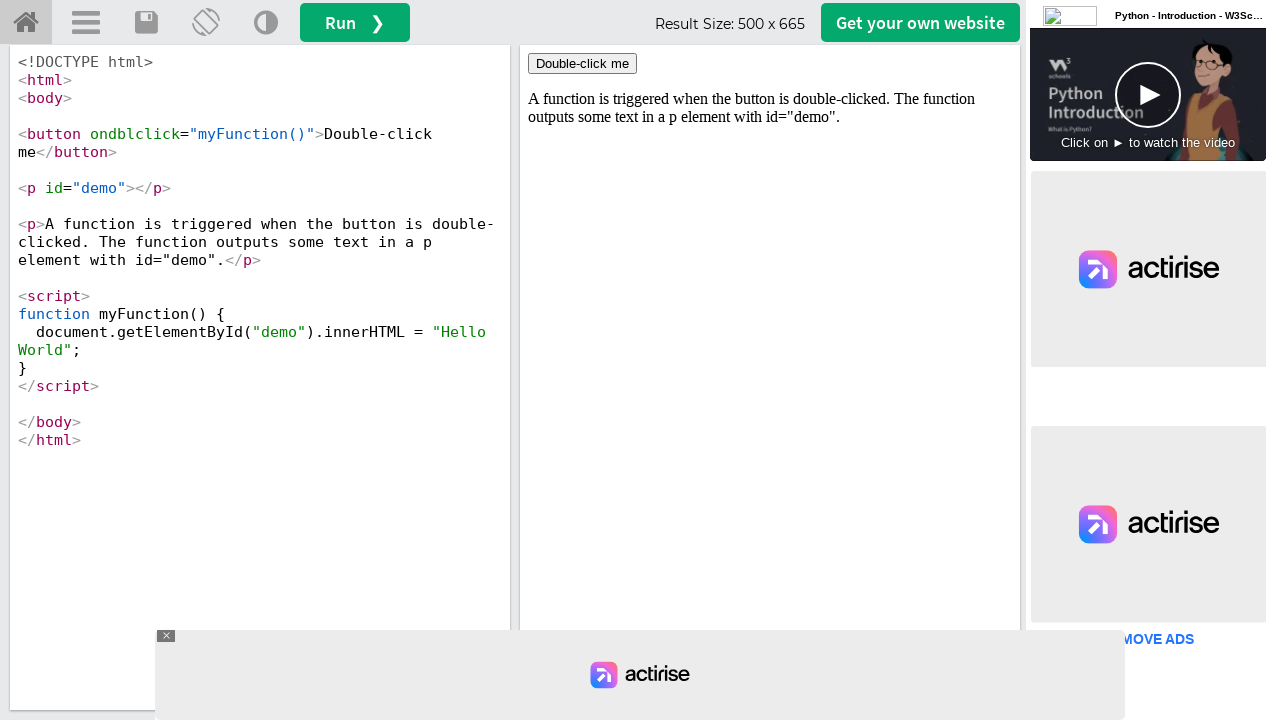

Double-clicked button with ondblclick handler in iframe at (582, 64) on #iframeResult >> internal:control=enter-frame >> xpath=//button[@ondblclick='myF
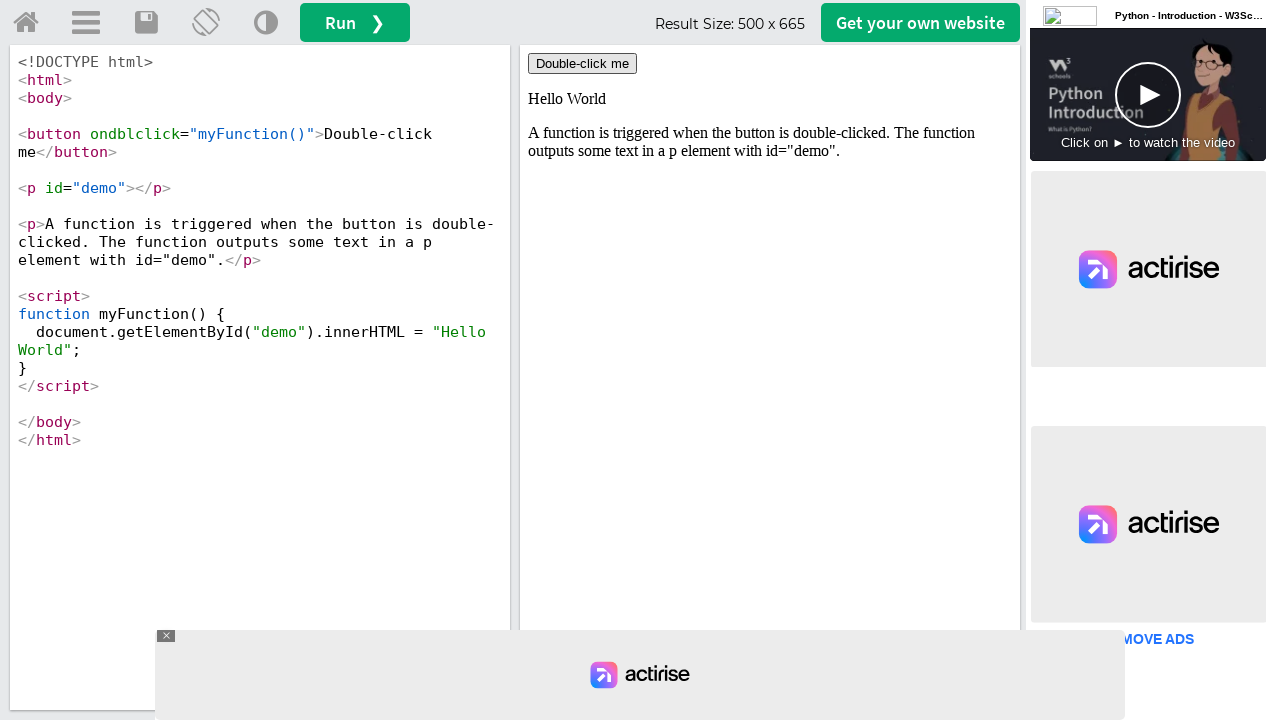

Waited 1000ms for double-click action to complete
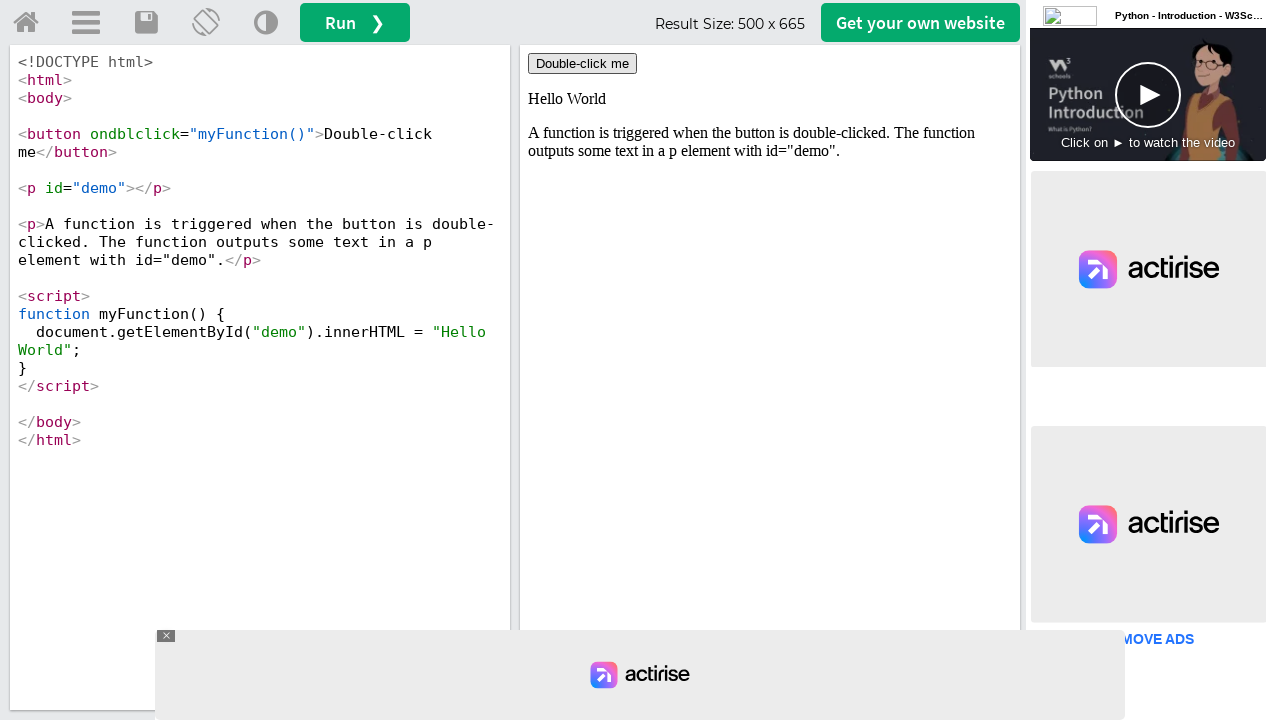

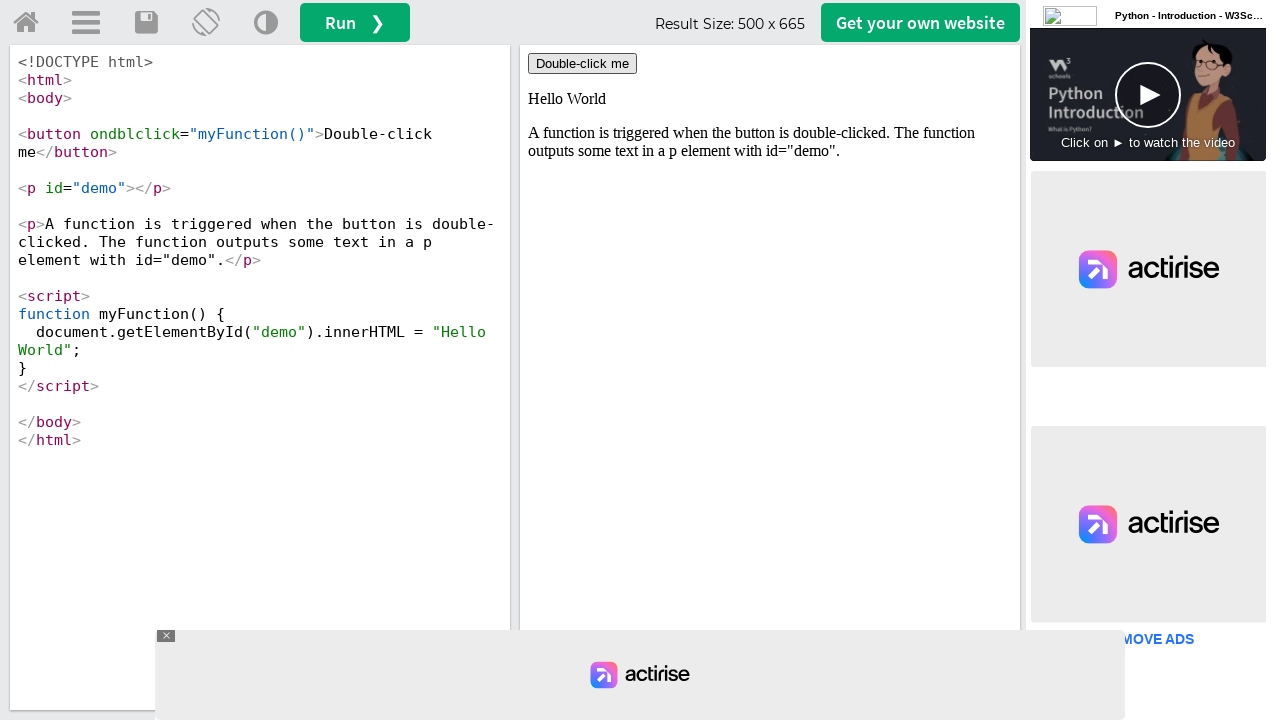